Navigates to Syracuse University's football schedule page and switches to the Table View display by clicking the corresponding tab.

Starting URL: https://cuse.com/sports/football/schedule/2023

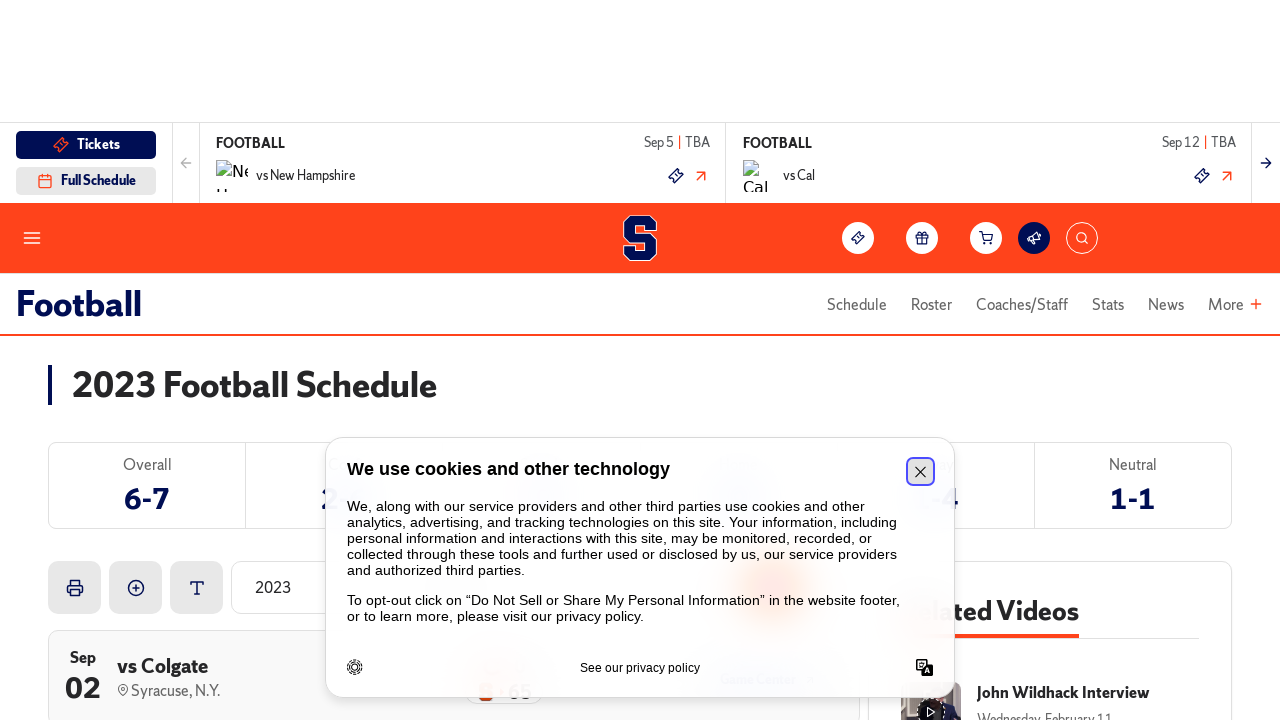

Waited for page to fully load
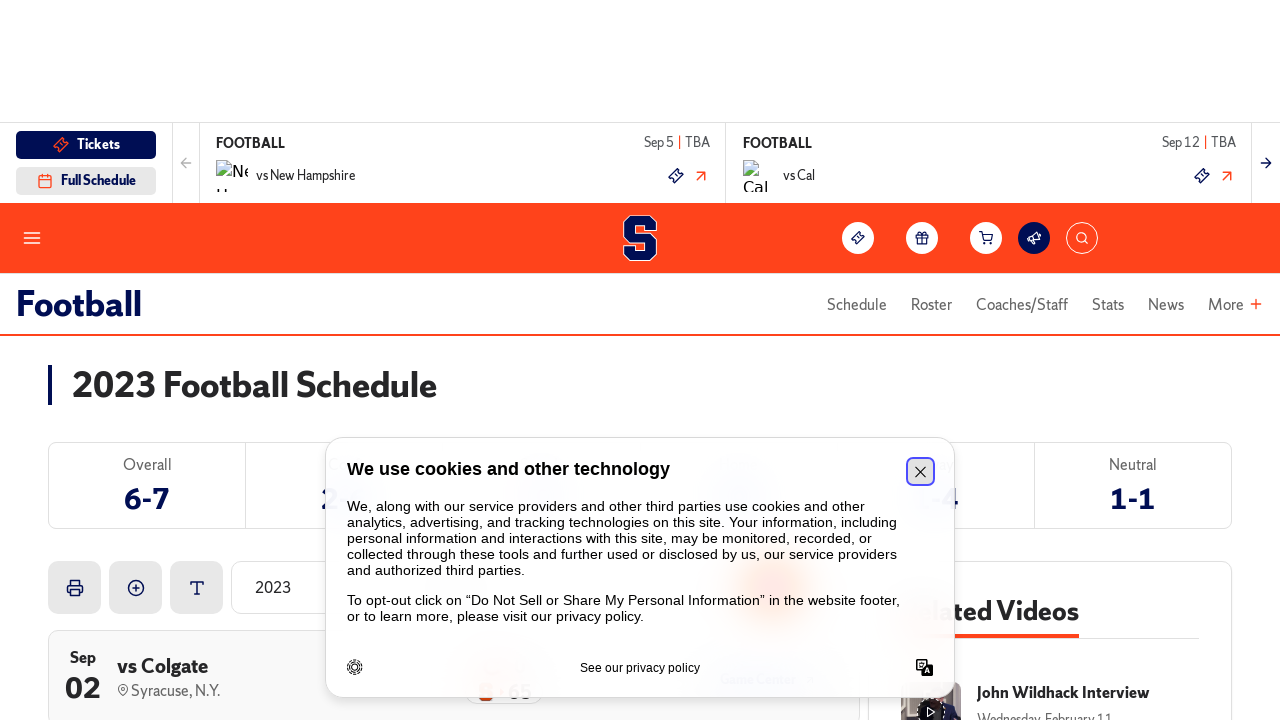

Clicked on Table View tab to switch display mode at (834, 360) on internal:role=tab[name="Table View not selected"i]
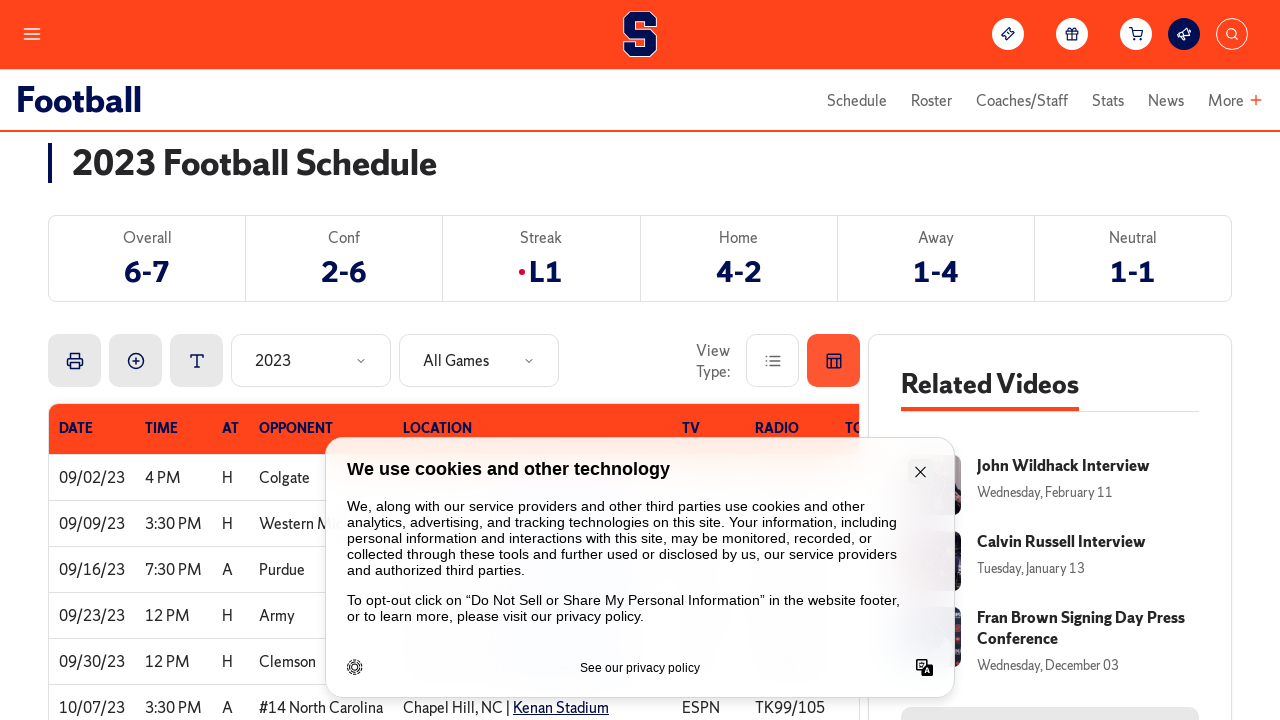

Waited for table view to be displayed
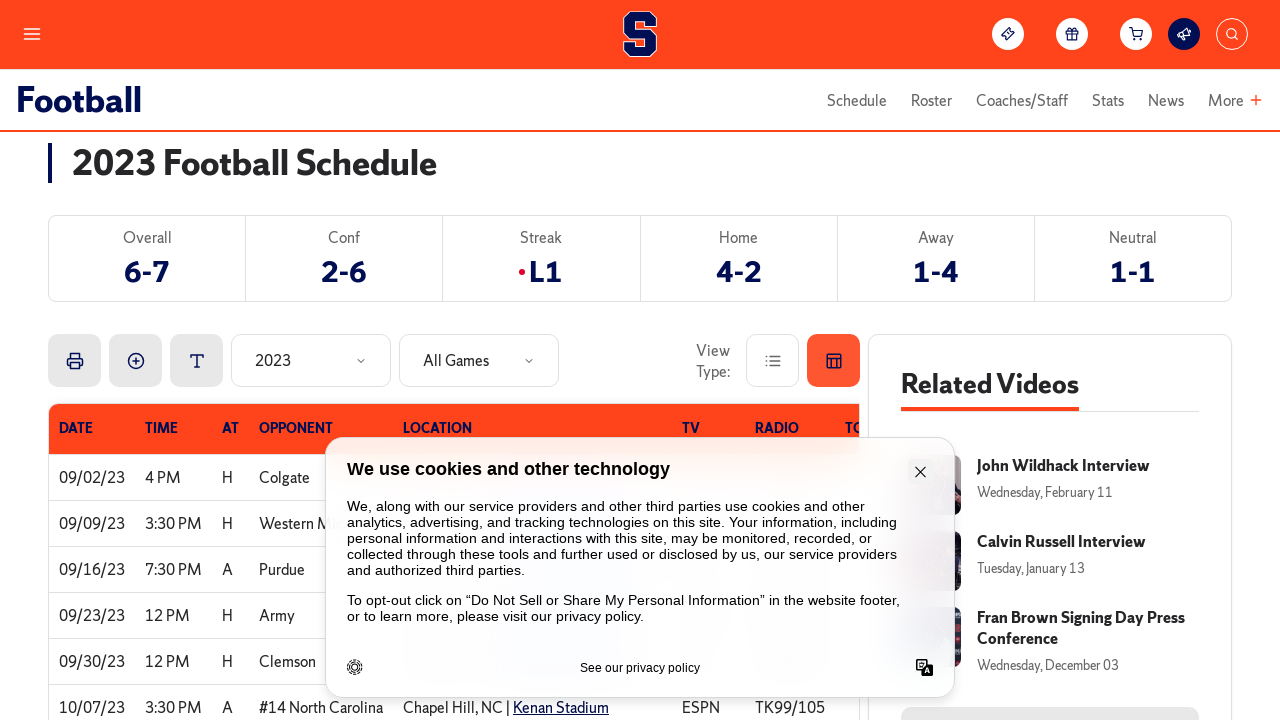

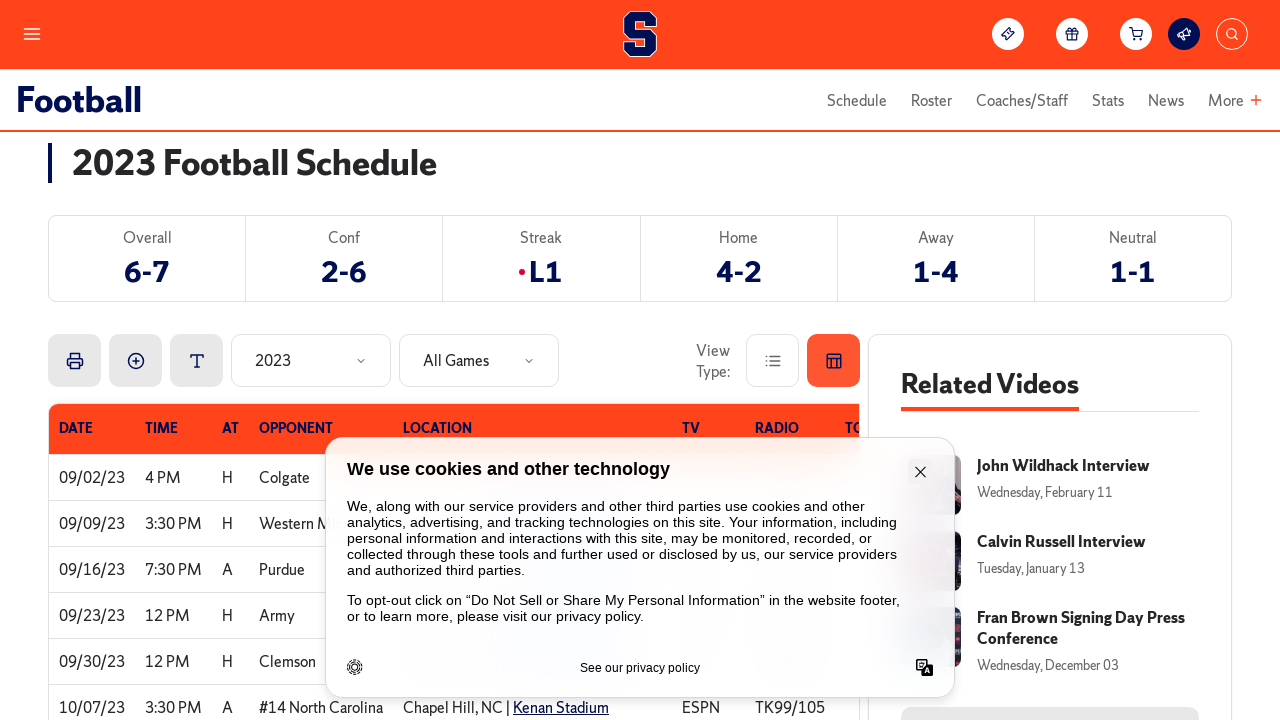